Tests a sample todo application by selecting existing items, adding a new todo item with custom text, and verifying the item was added successfully.

Starting URL: https://lambdatest.github.io/sample-todo-app/

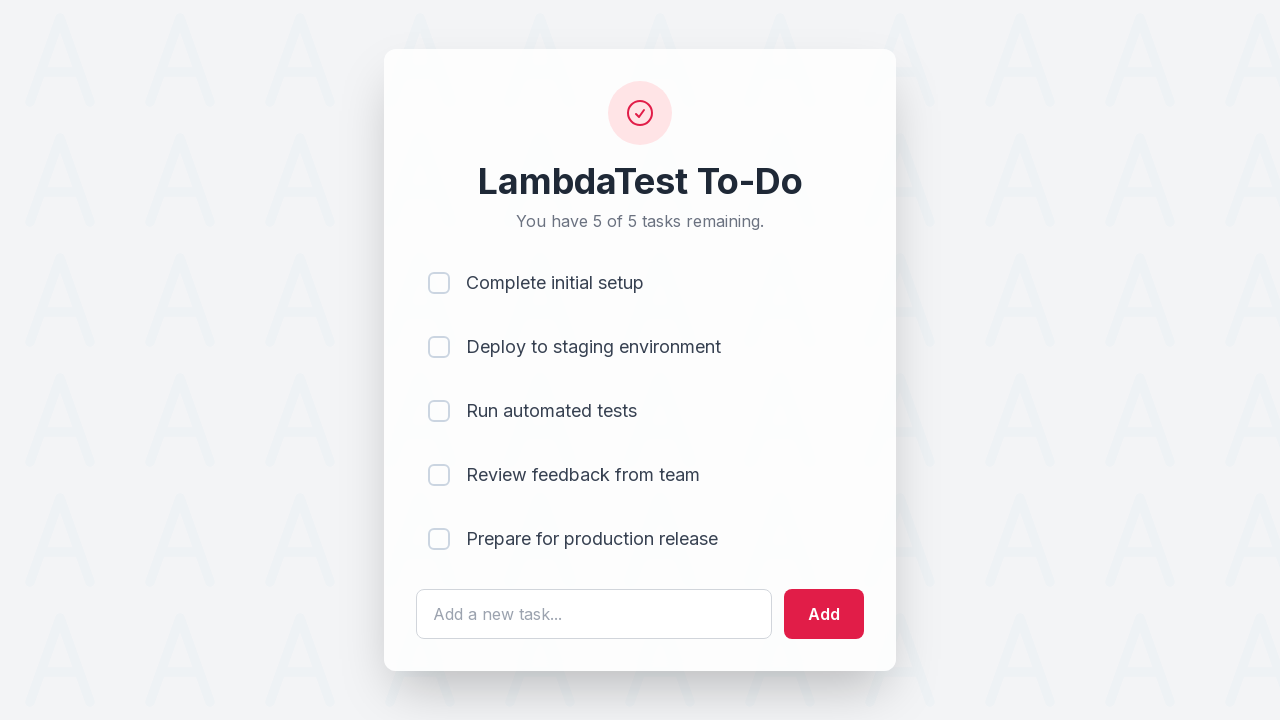

Clicked first todo item checkbox (li1) at (439, 283) on [name='li1']
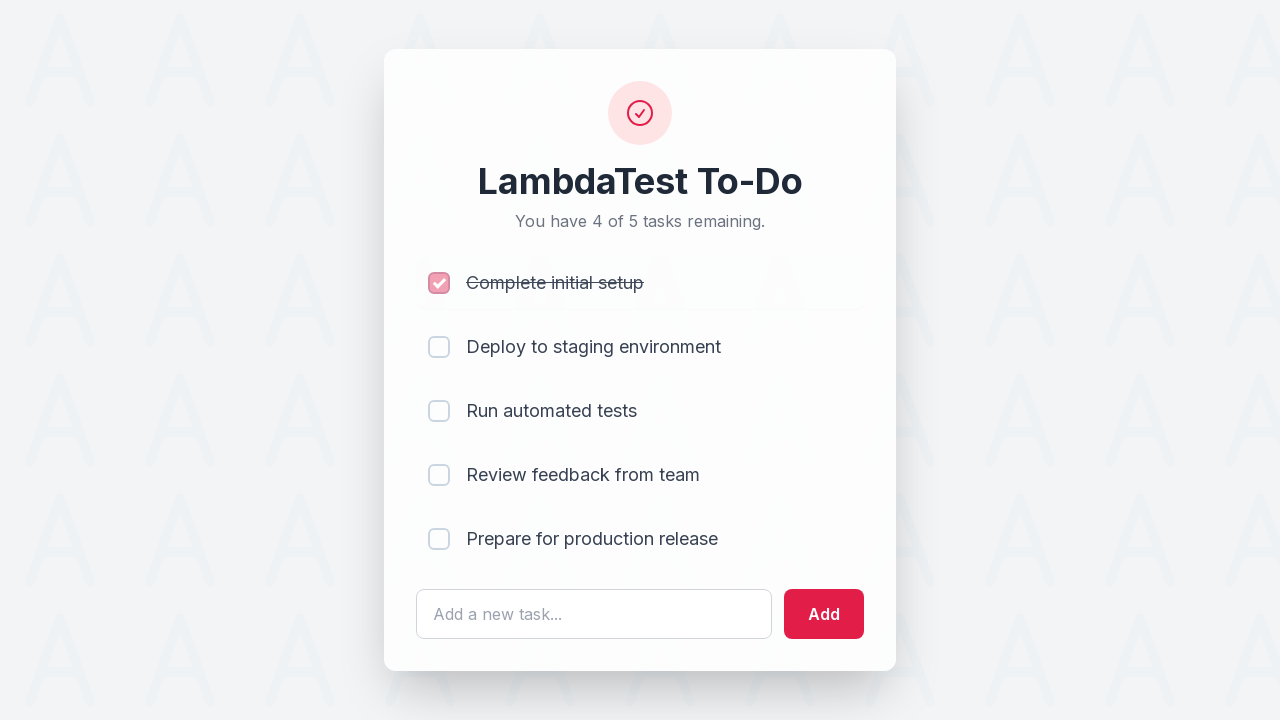

Clicked second todo item checkbox (li2) at (439, 347) on [name='li2']
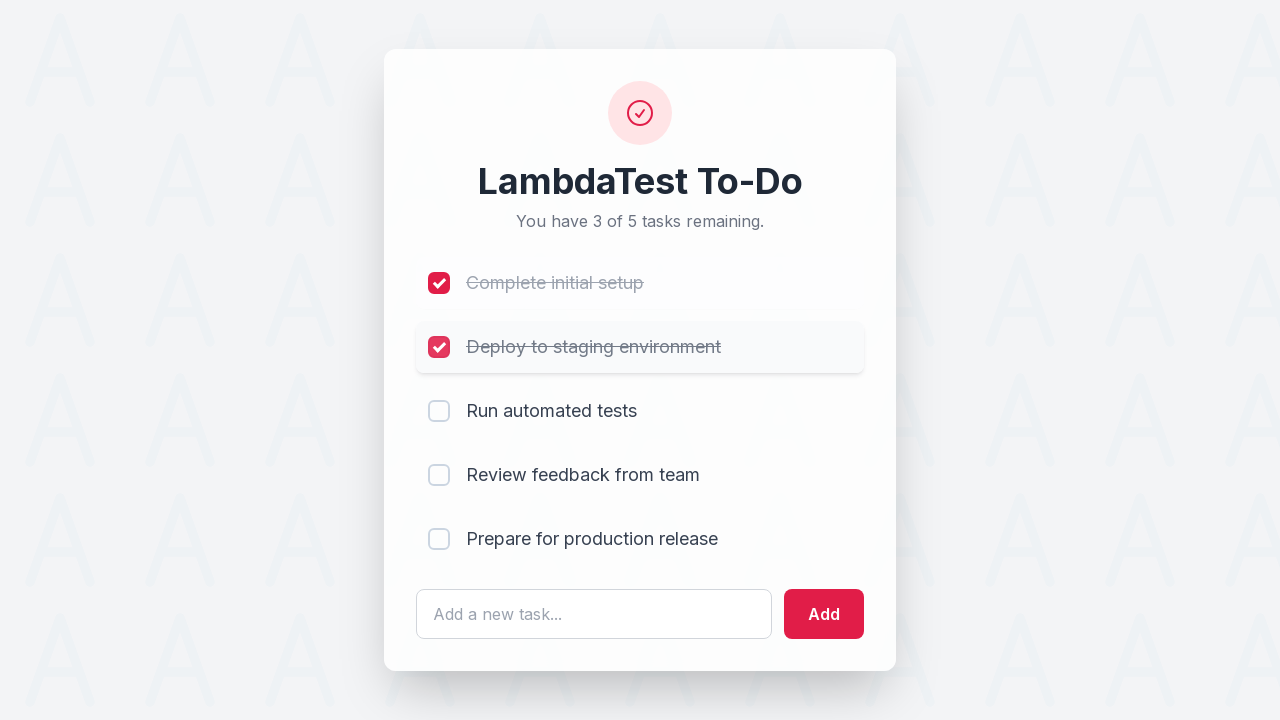

Cleared the todo input field on #sampletodotext
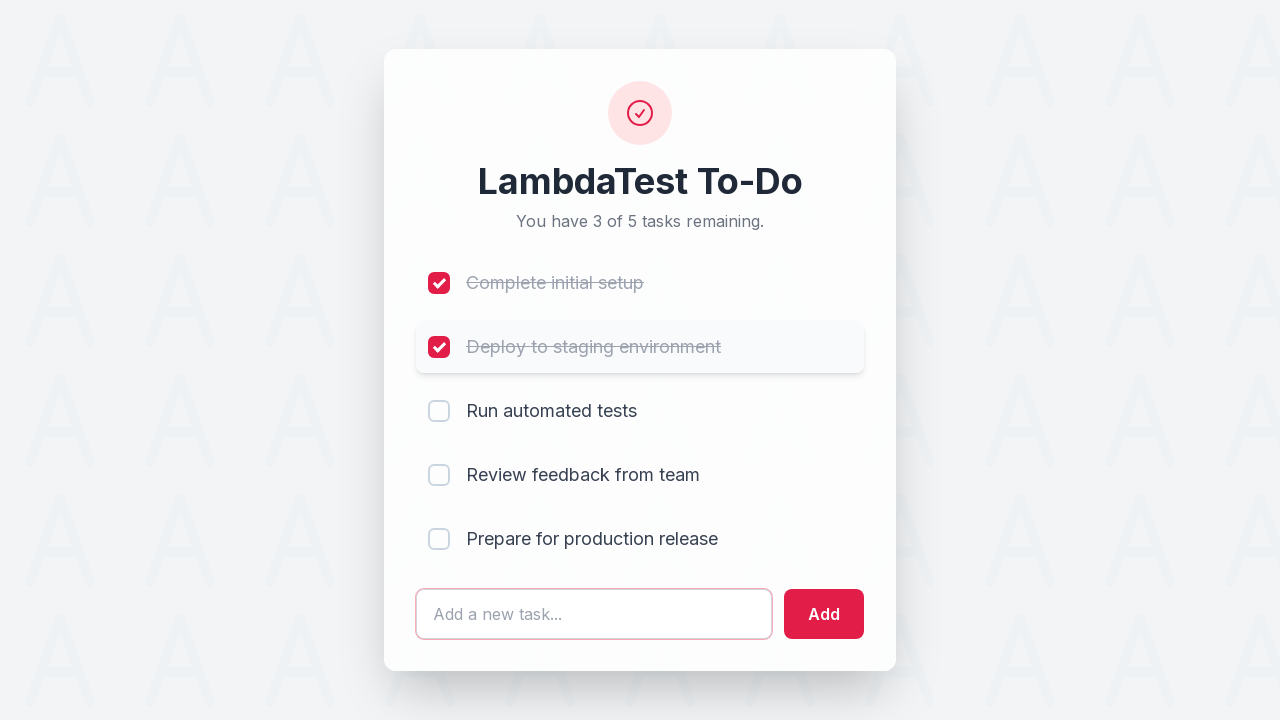

Filled todo input field with 'Yey, Let's add it to list' on #sampletodotext
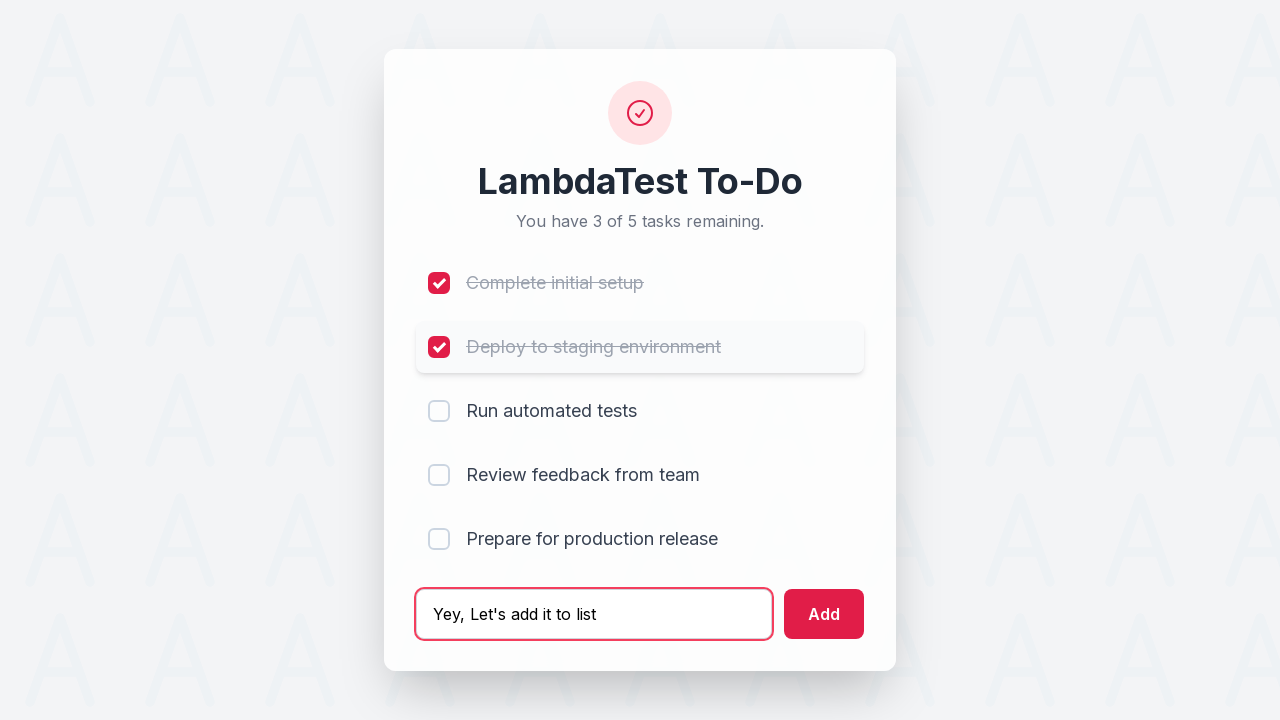

Clicked add button to create new todo item at (824, 614) on #addbutton
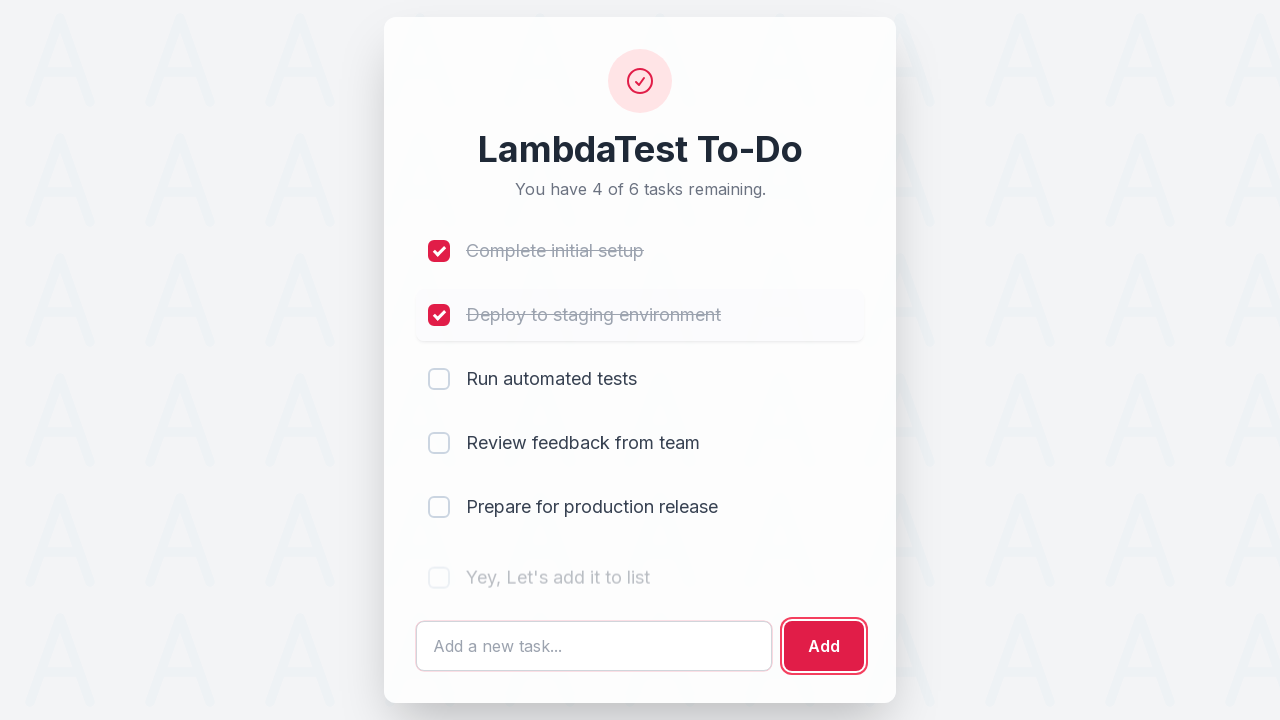

New todo item appeared in the list at position 6
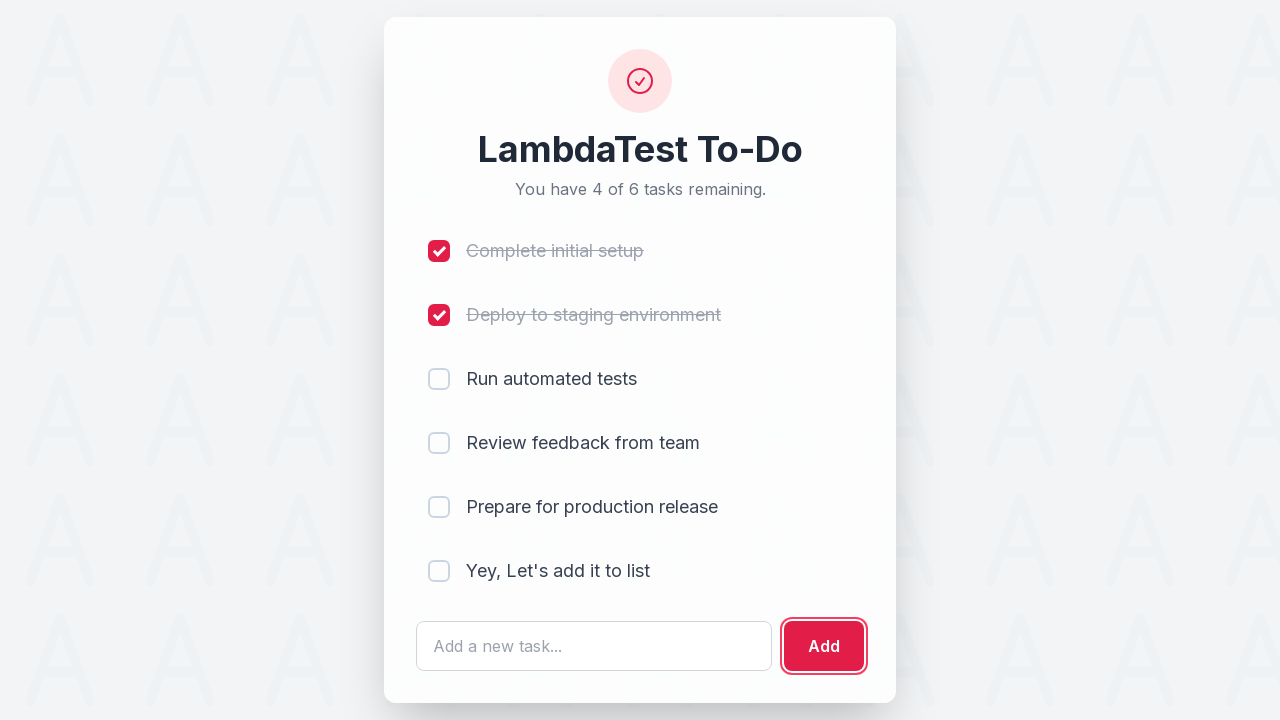

Located the newly added todo item text element
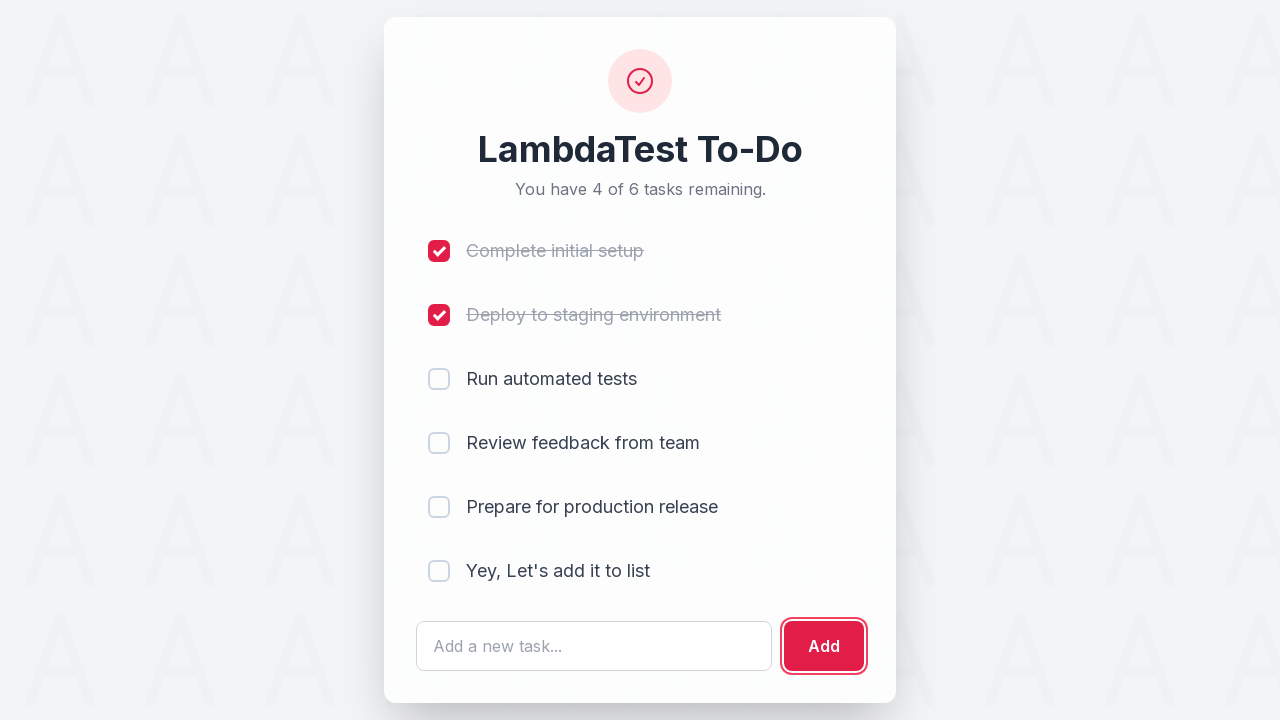

Verified that the added item text matches the input: 'Yey, Let's add it to list'
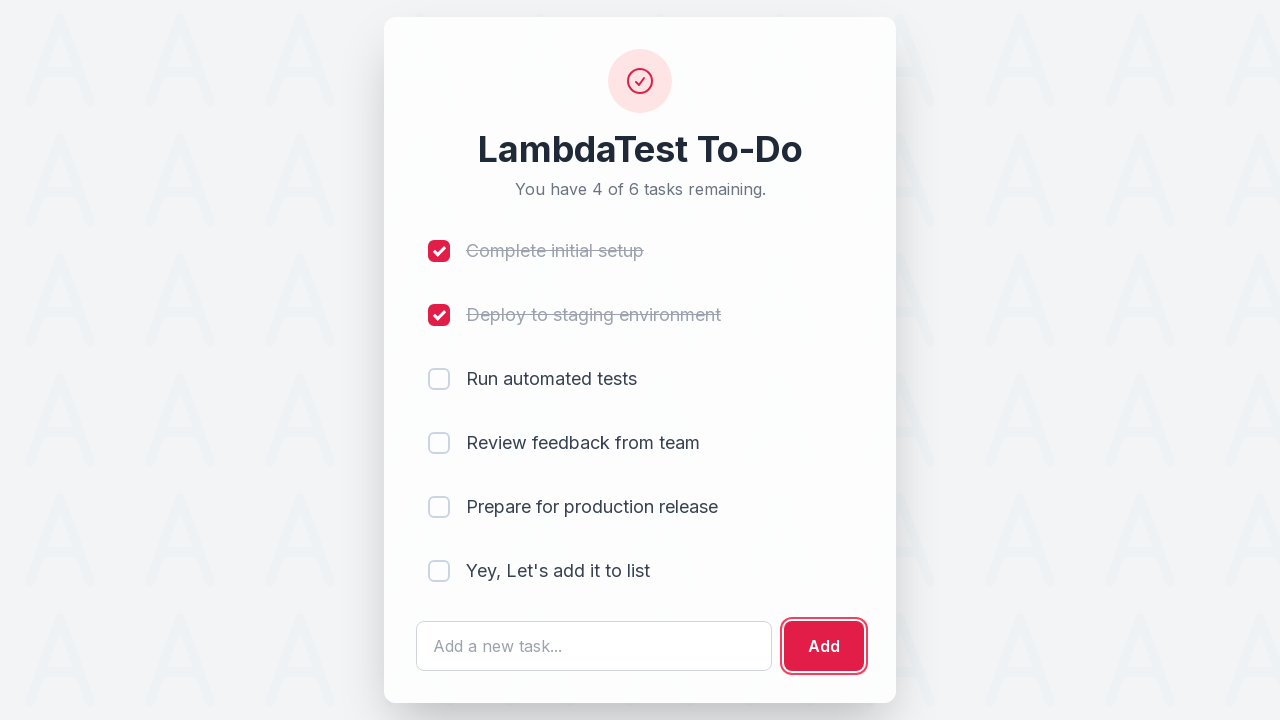

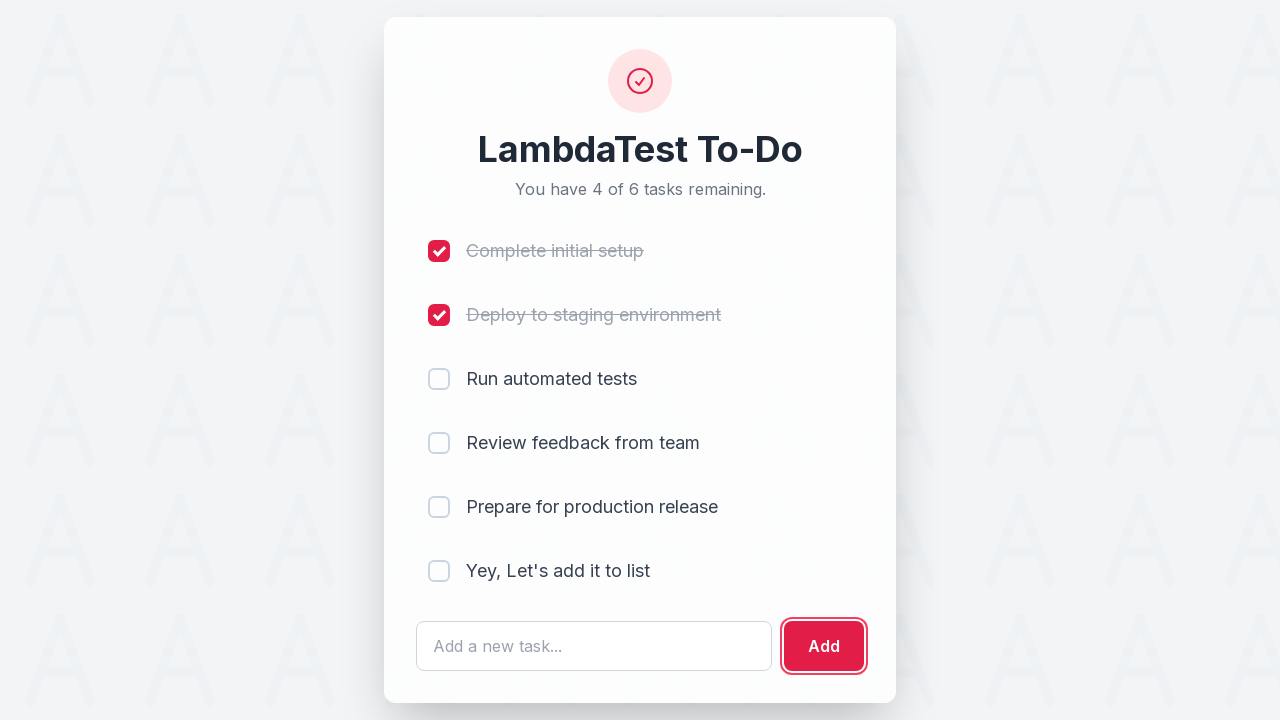